Tests the Russian tax registry (EGRUL) search functionality by entering an INN (taxpayer identification number) and submitting the search form to verify results are displayed

Starting URL: https://egrul.nalog.ru/index.html

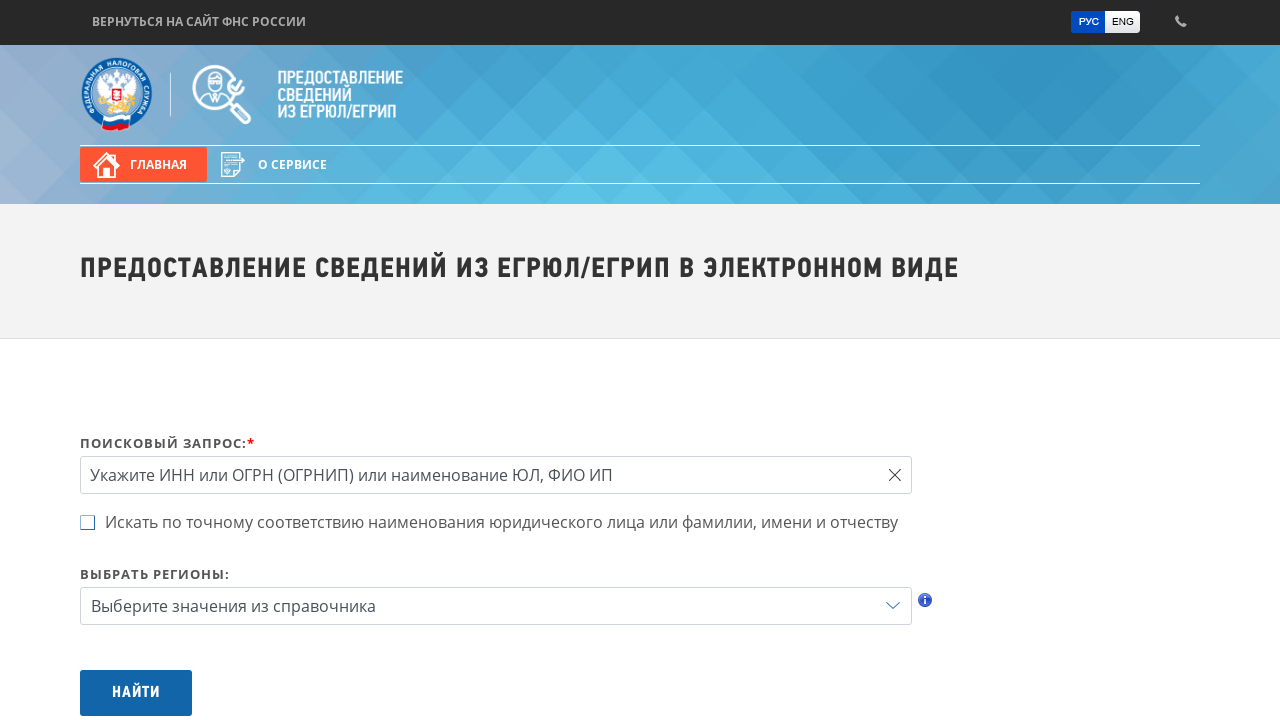

Filled INN search field with taxpayer identification number '7707083893' on #query
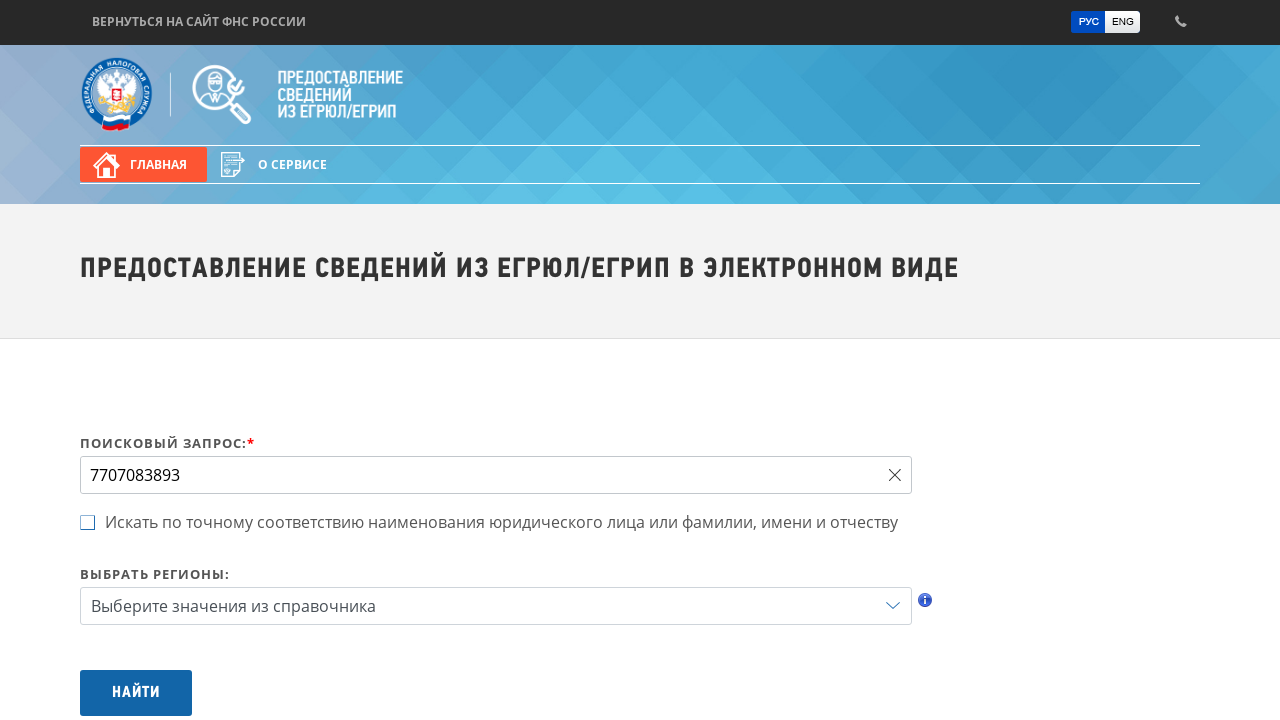

Clicked search button to submit EGRUL query at (136, 693) on #btnSearch
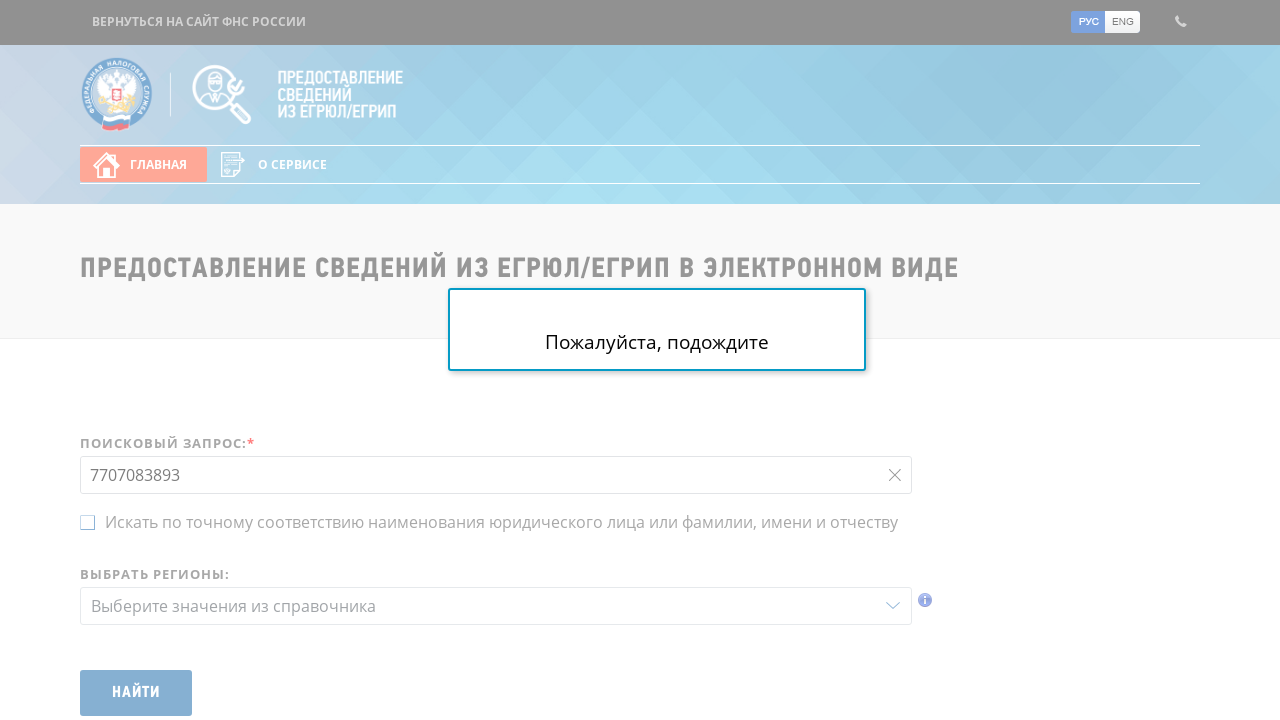

Search results loaded successfully
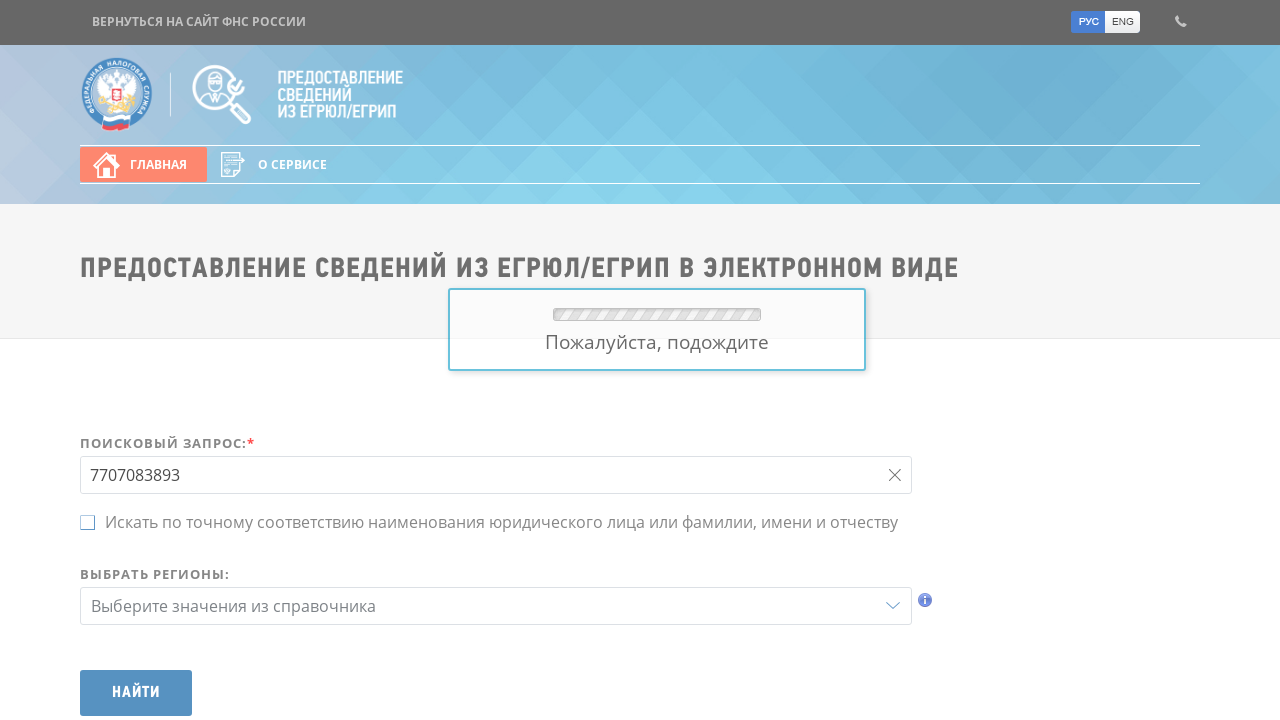

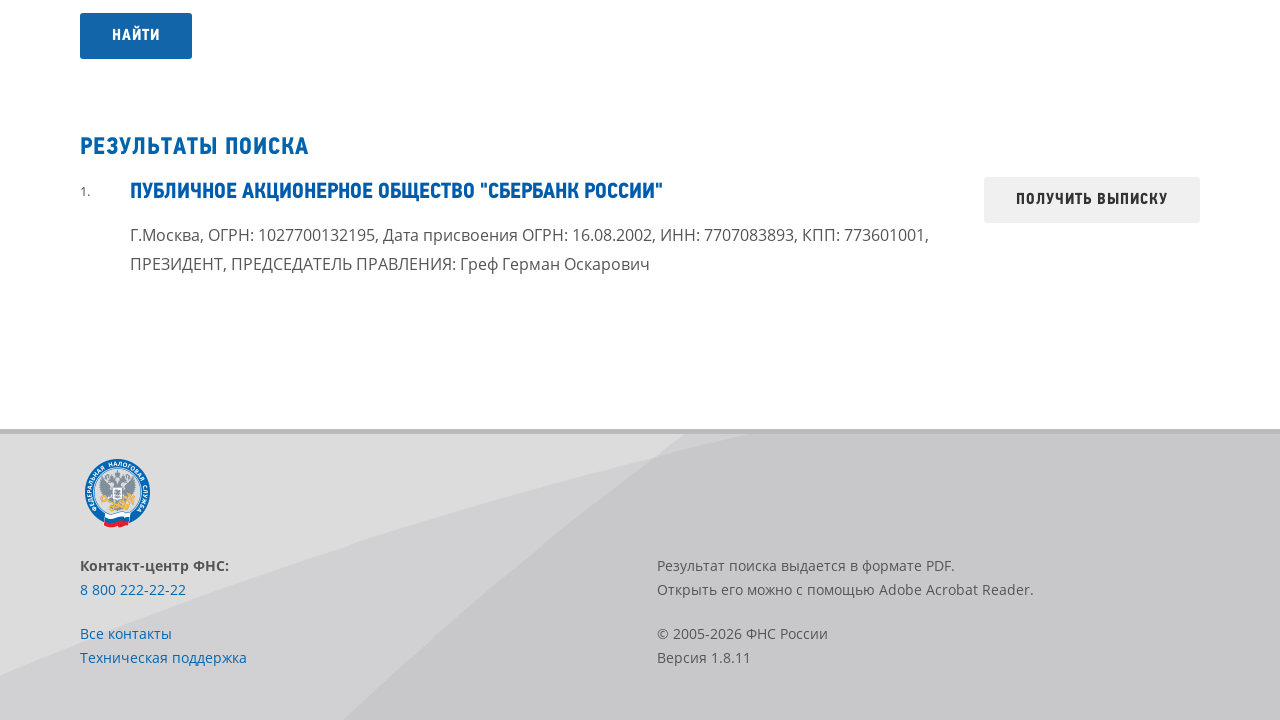